Tests opting out of A/B tests by adding an opt-out cookie after visiting the page, then refreshing to verify the test is disabled

Starting URL: http://the-internet.herokuapp.com/abtest

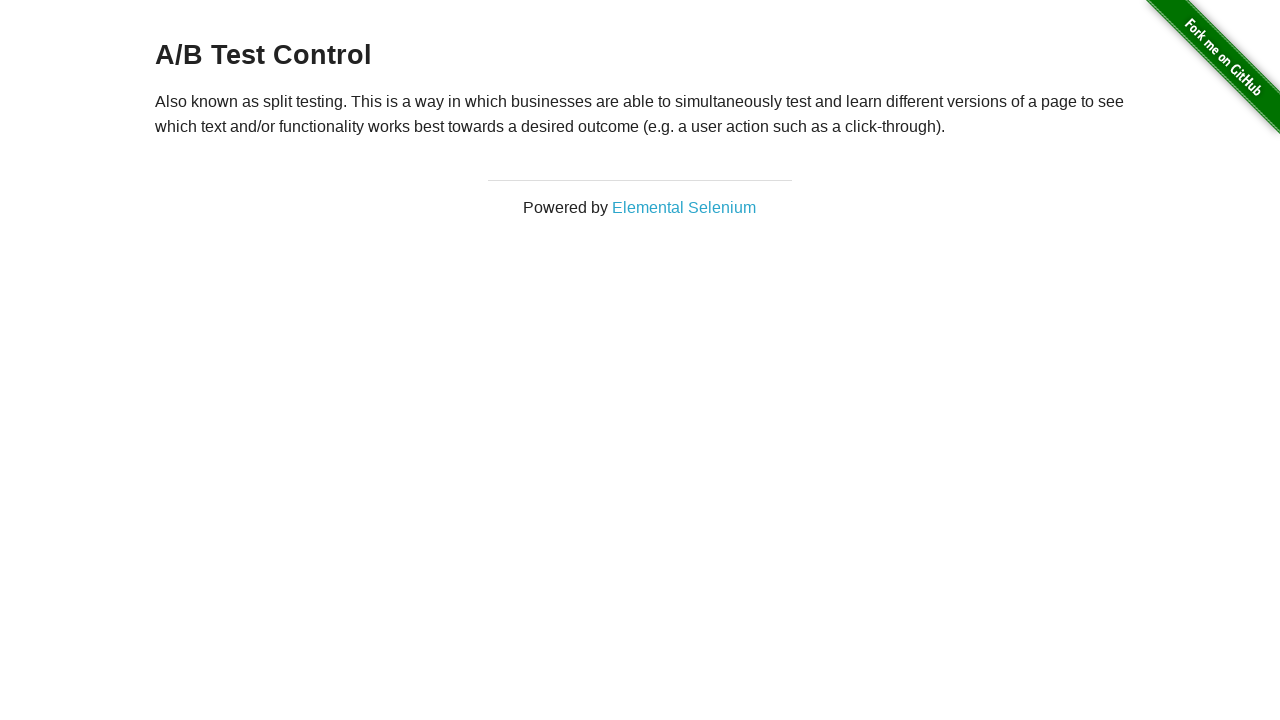

Located the h3 heading element
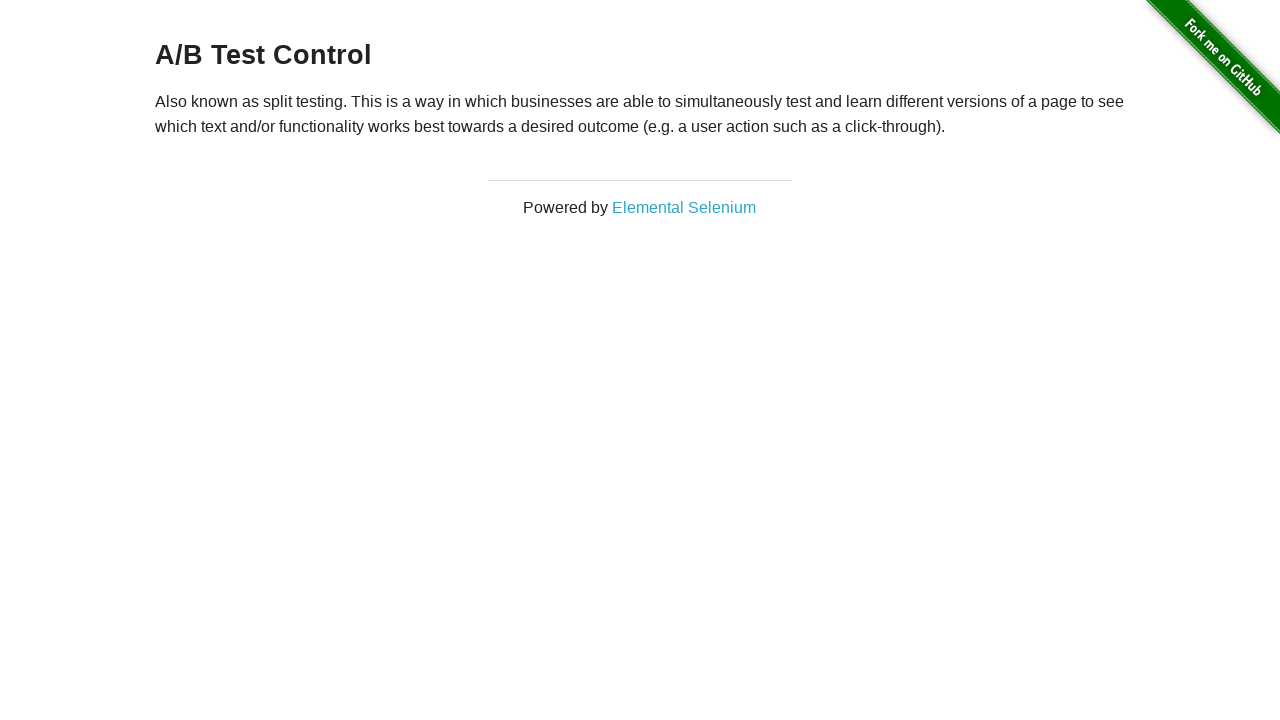

Retrieved heading text content
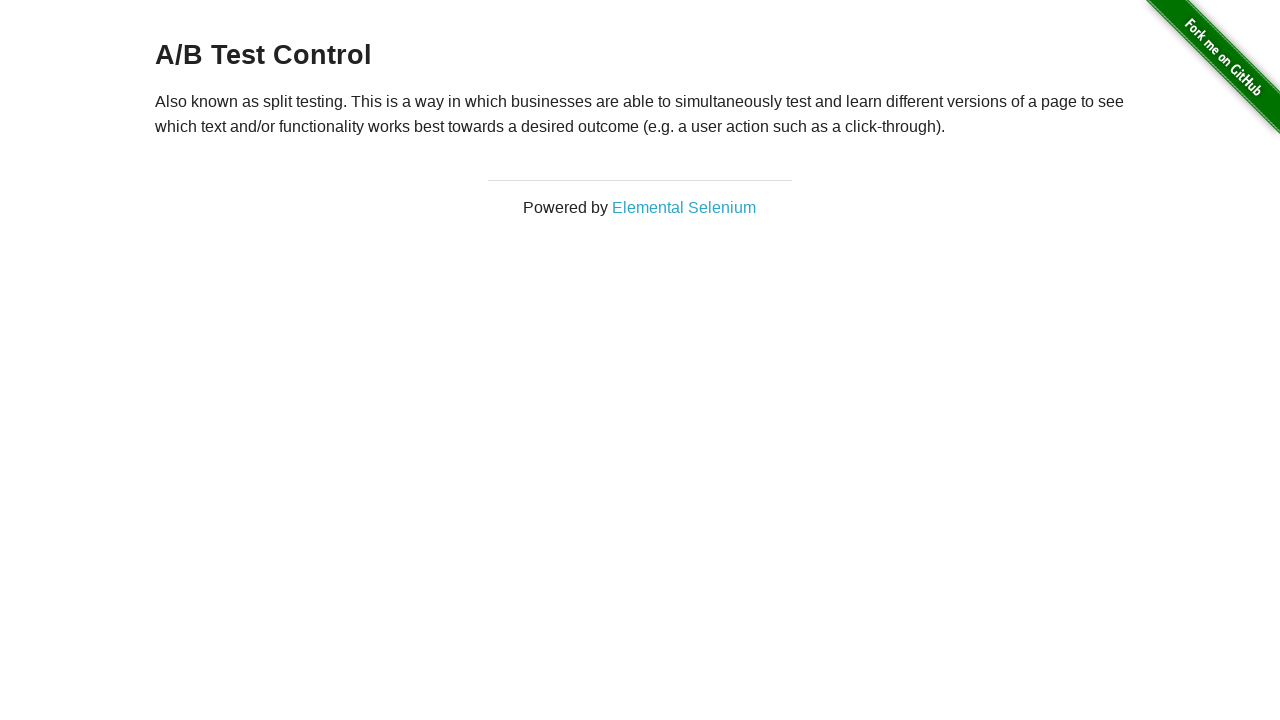

Added opt-out cookie to disable A/B test
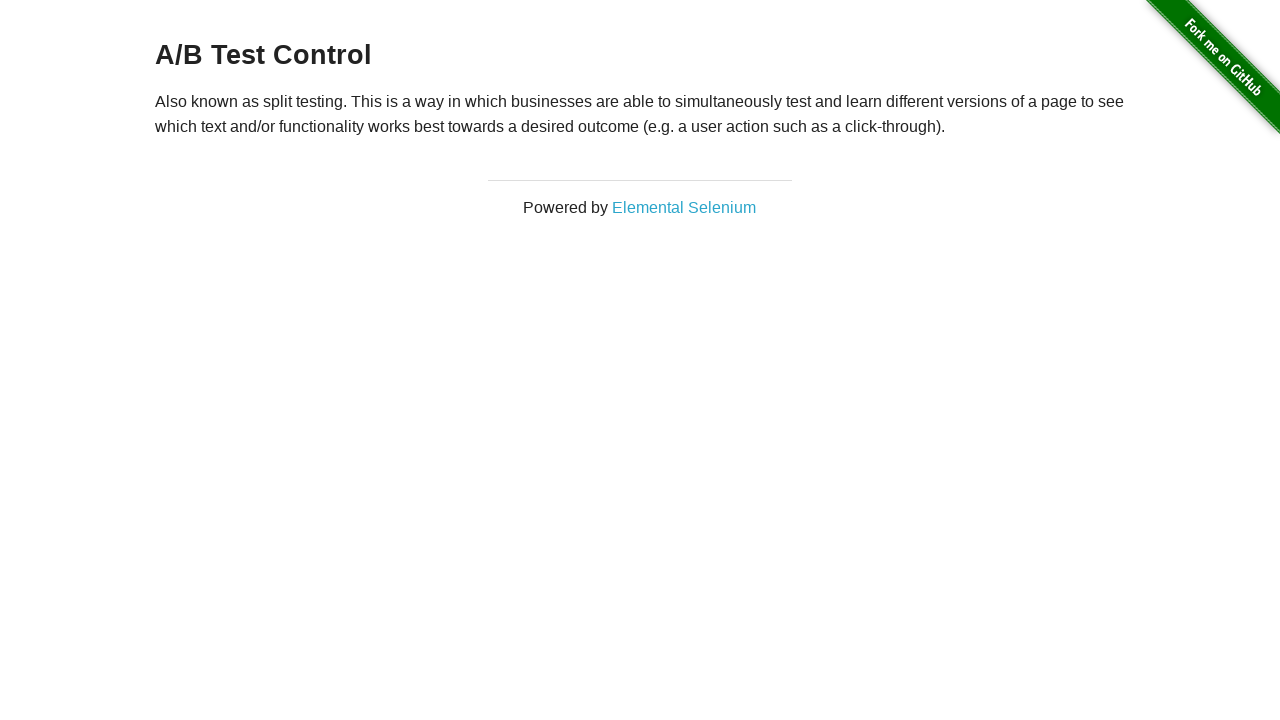

Reloaded page after adding opt-out cookie
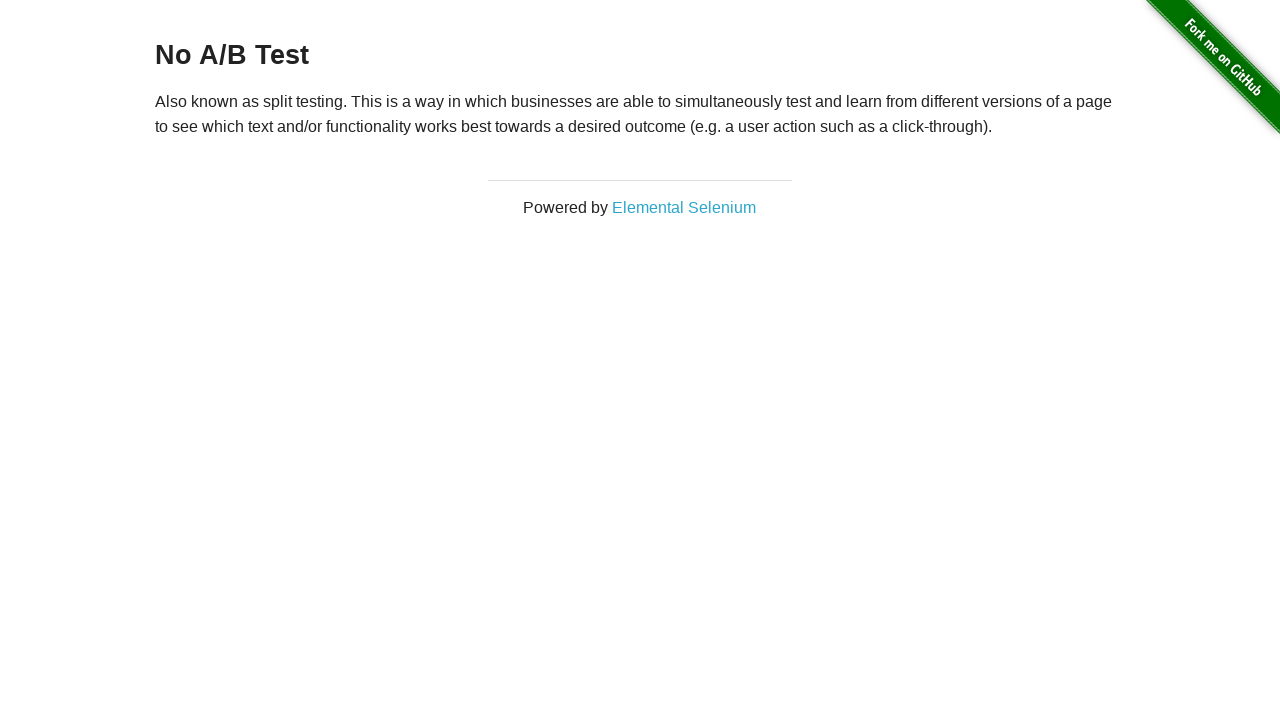

Verified heading element is present after page refresh
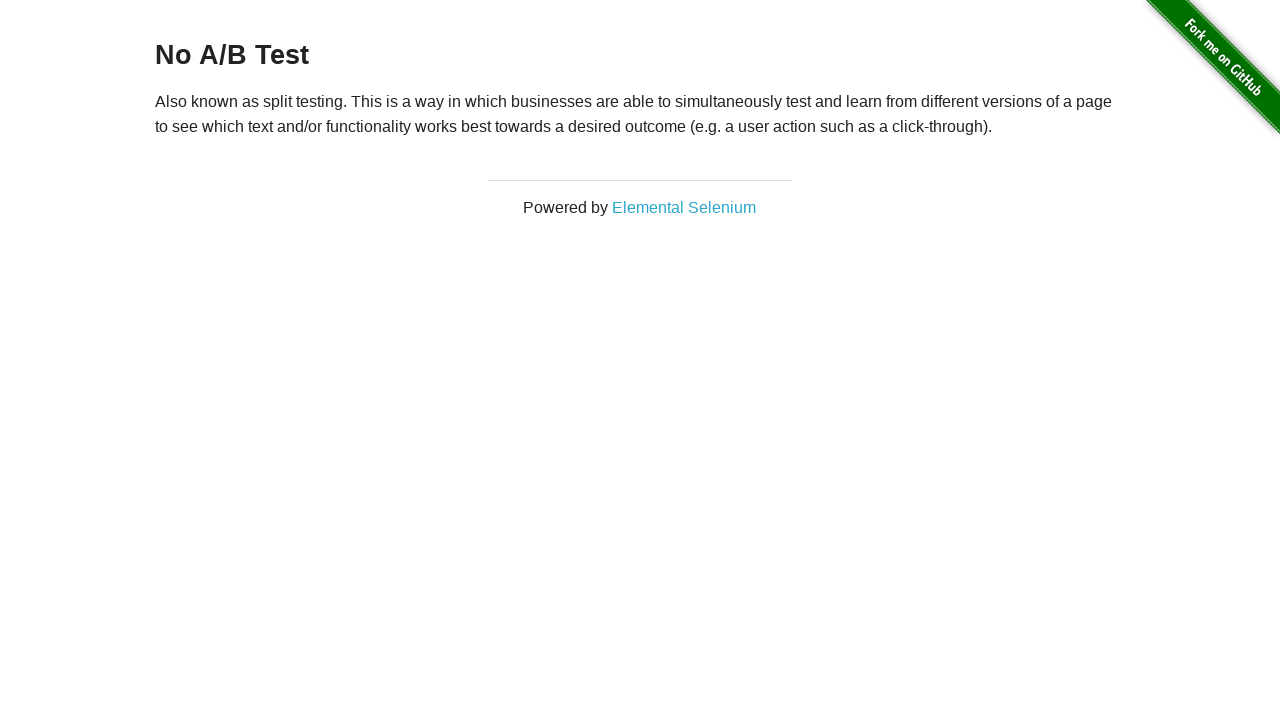

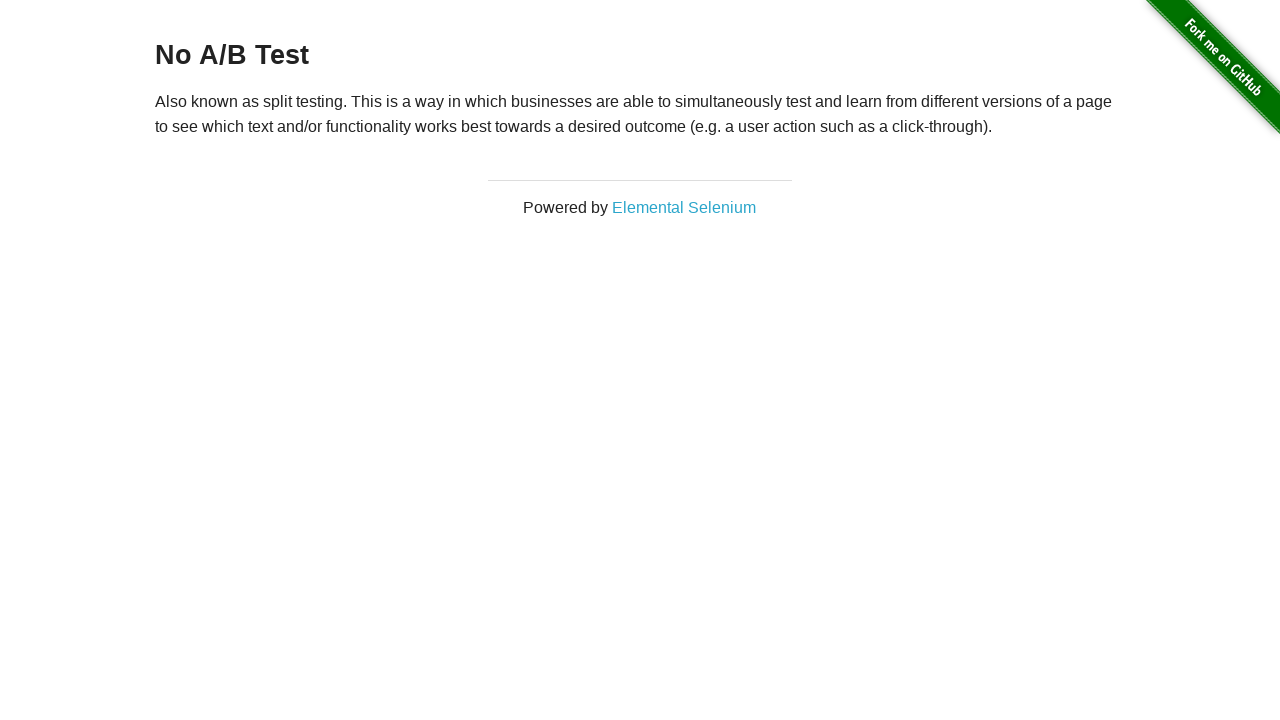